Tests button interactions including double-click and right-click (context click) functionality on the Buttons page.

Starting URL: https://demoqa.com/elements

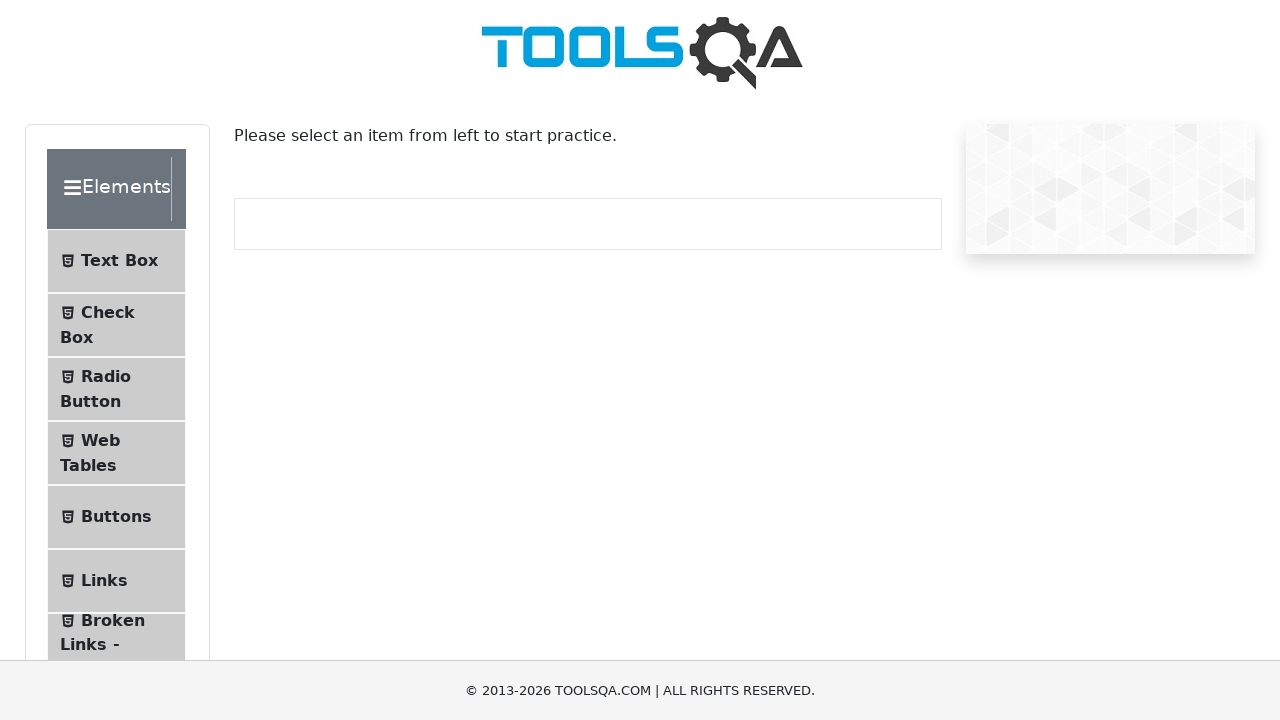

Clicked on Elements header at (109, 189) on xpath=//div[@class='header-wrapper']/*[text()='Elements']
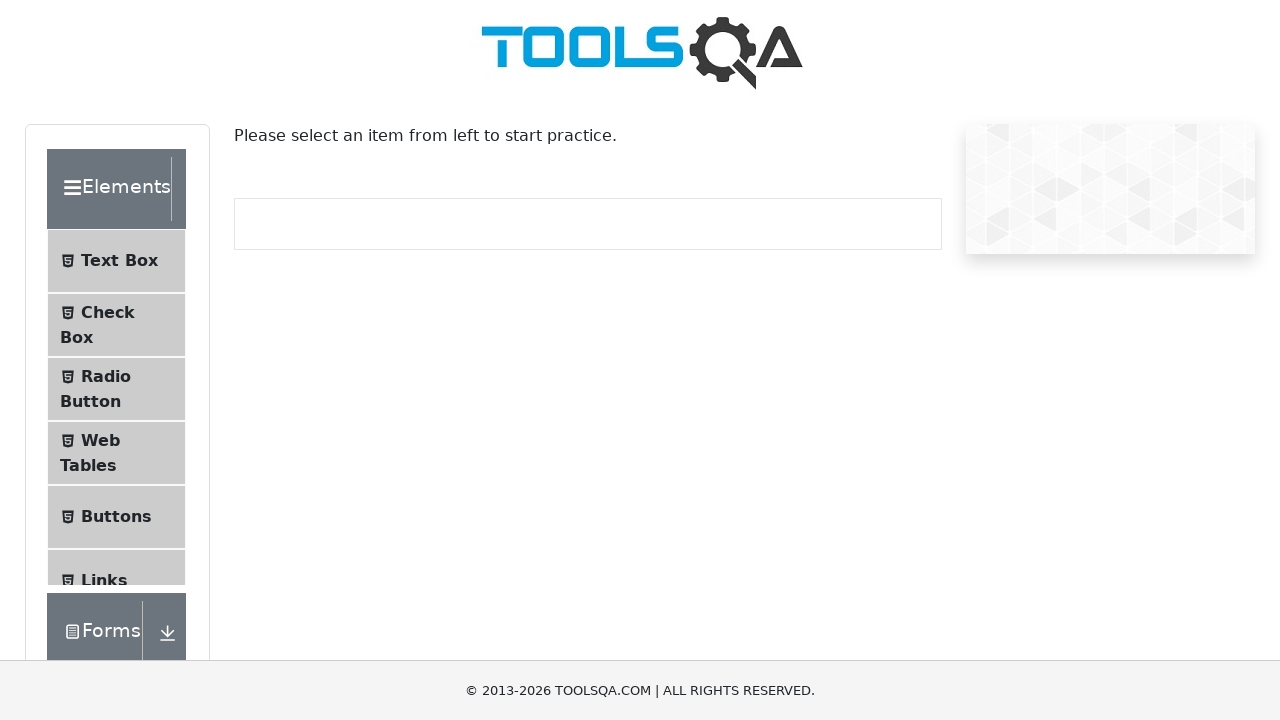

Clicked on Buttons menu item to navigate to Buttons page at (116, 245) on xpath=//span[contains(text(), 'Buttons')]
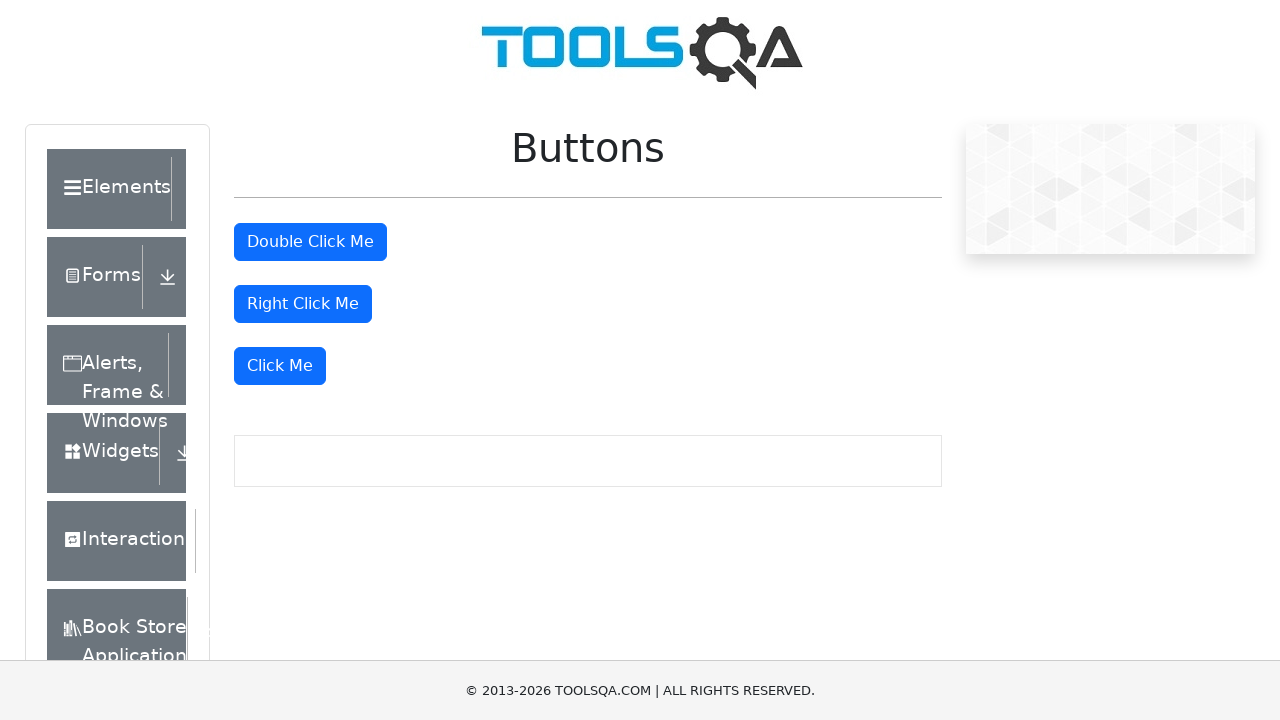

Double-clicked the double-click button at (310, 242) on #doubleClickBtn
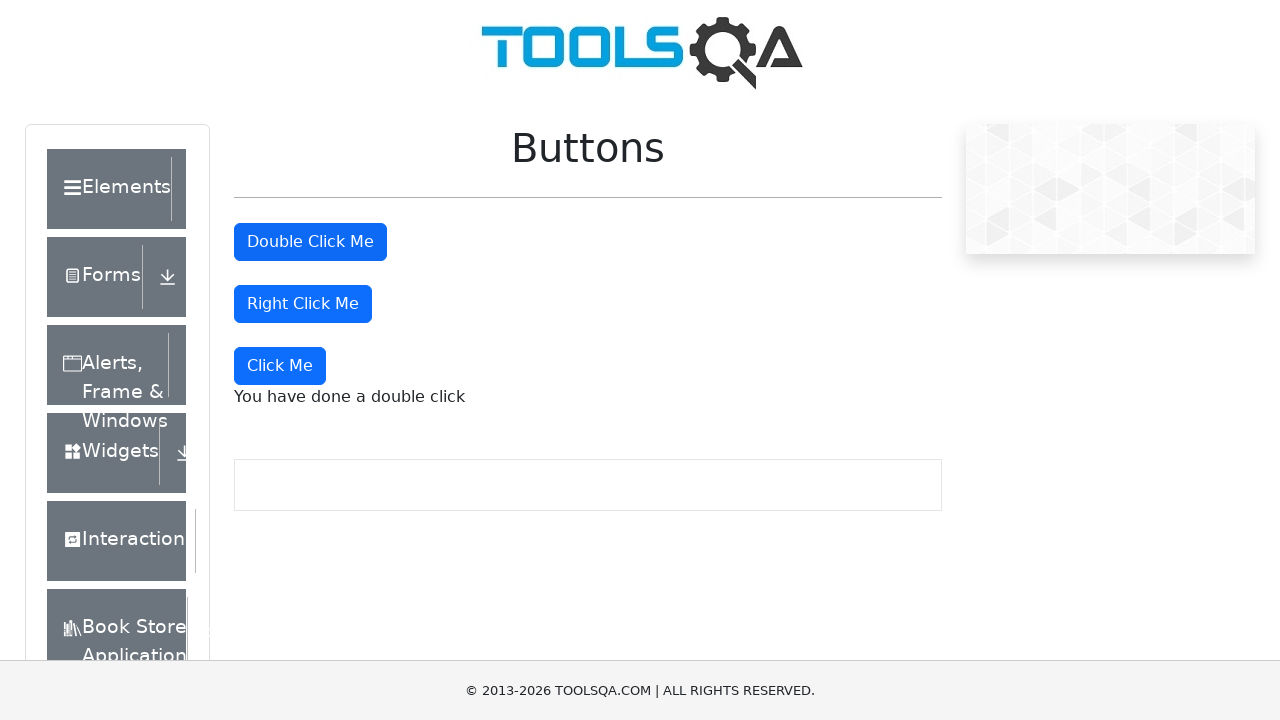

Double-click message appeared confirming double-click functionality
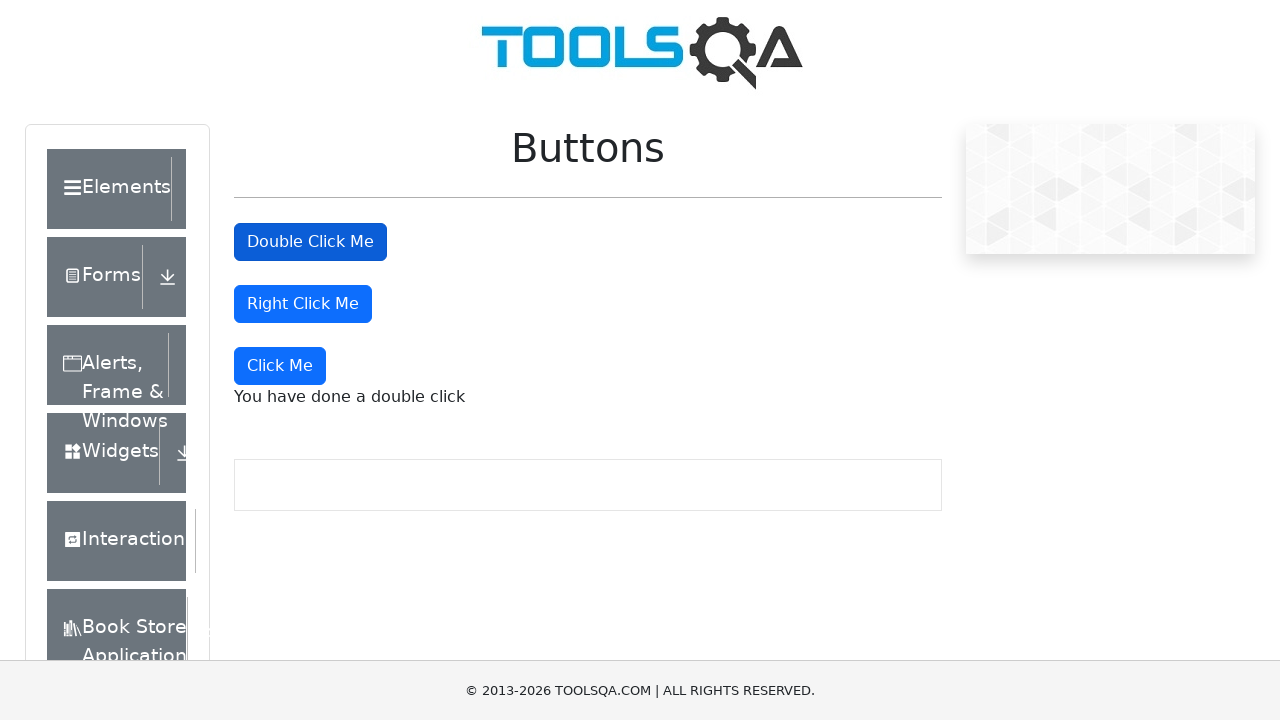

Right-clicked the right-click button at (303, 304) on #rightClickBtn
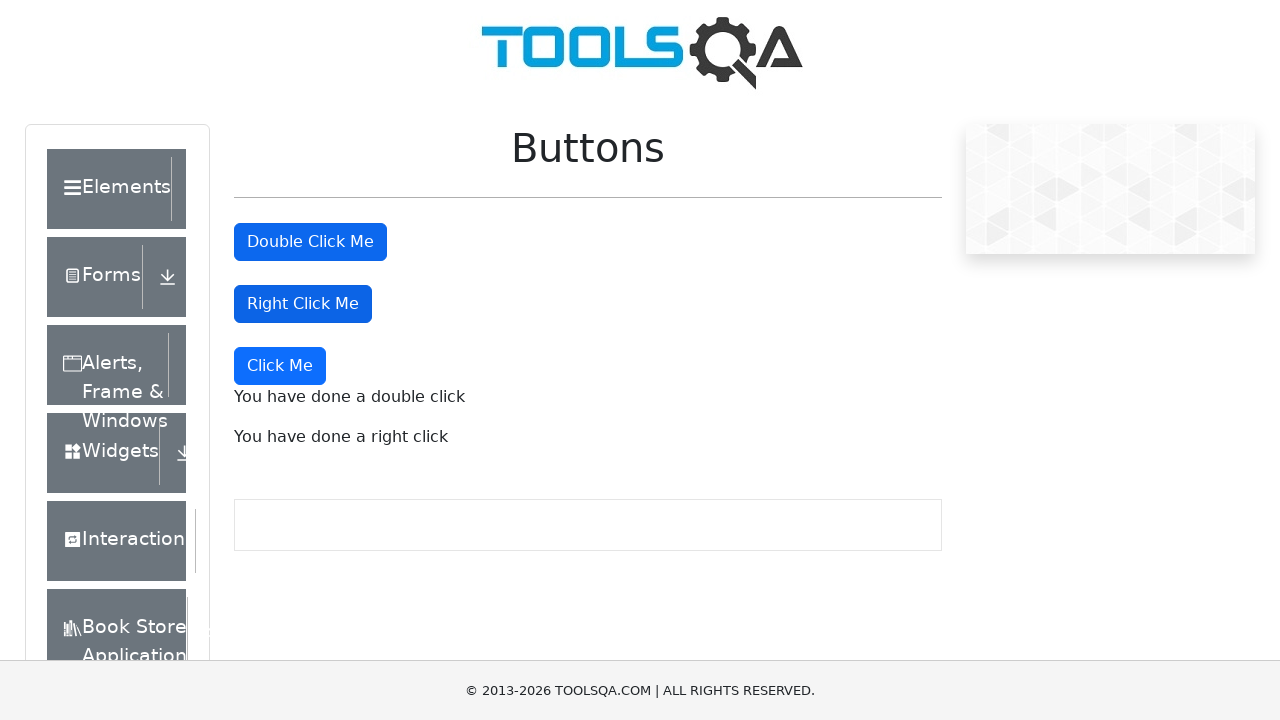

Right-click message appeared confirming right-click functionality
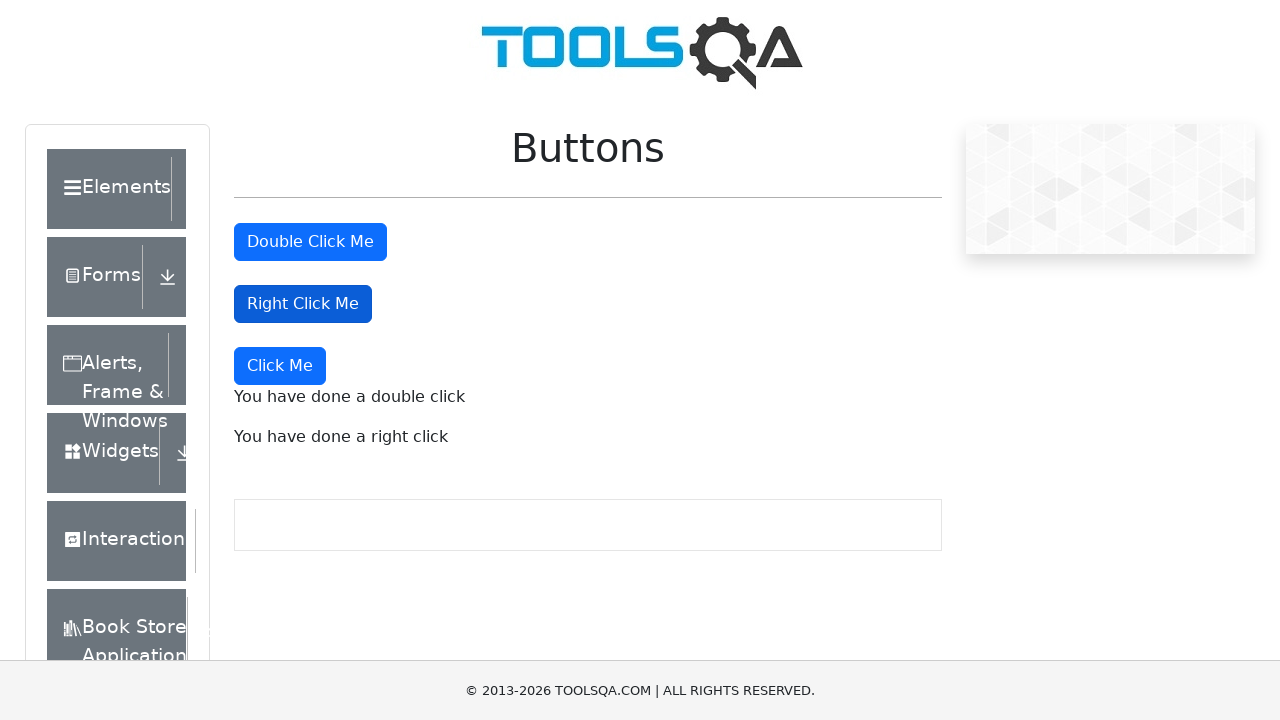

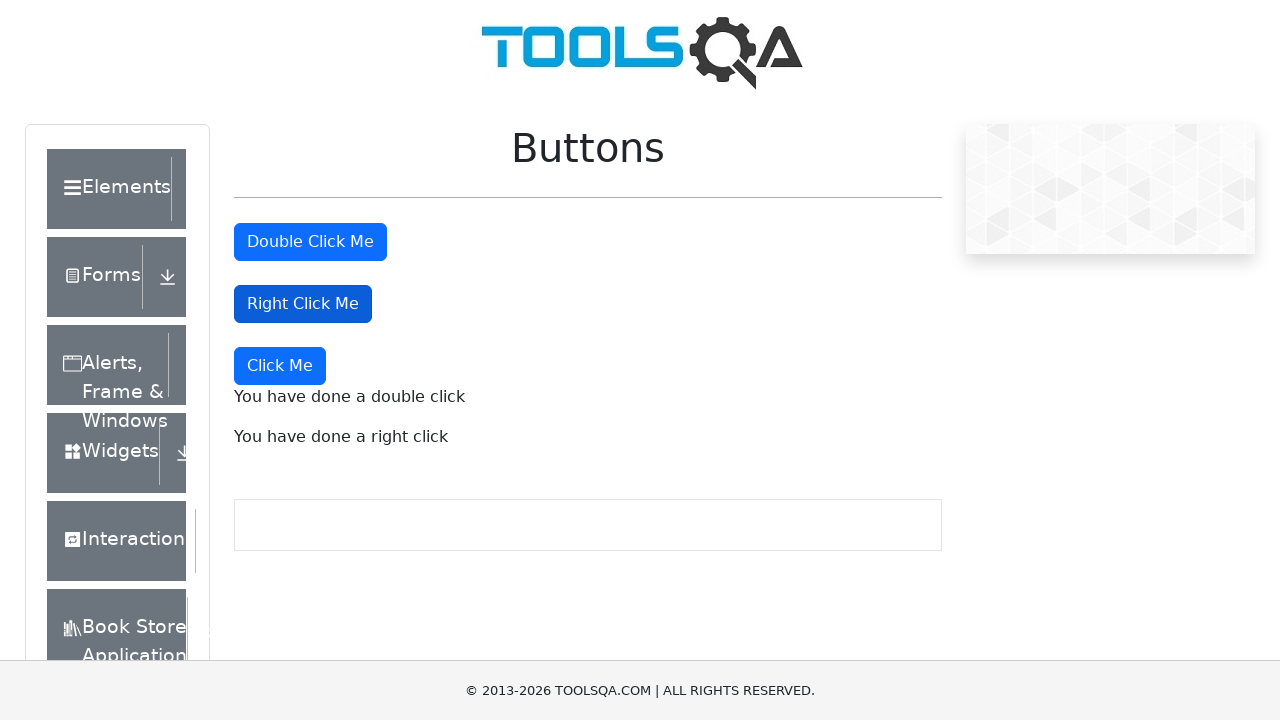